Tests that the browse page maintains responsive design across mobile and desktop viewports

Starting URL: https://geo.cmxu.io/browse

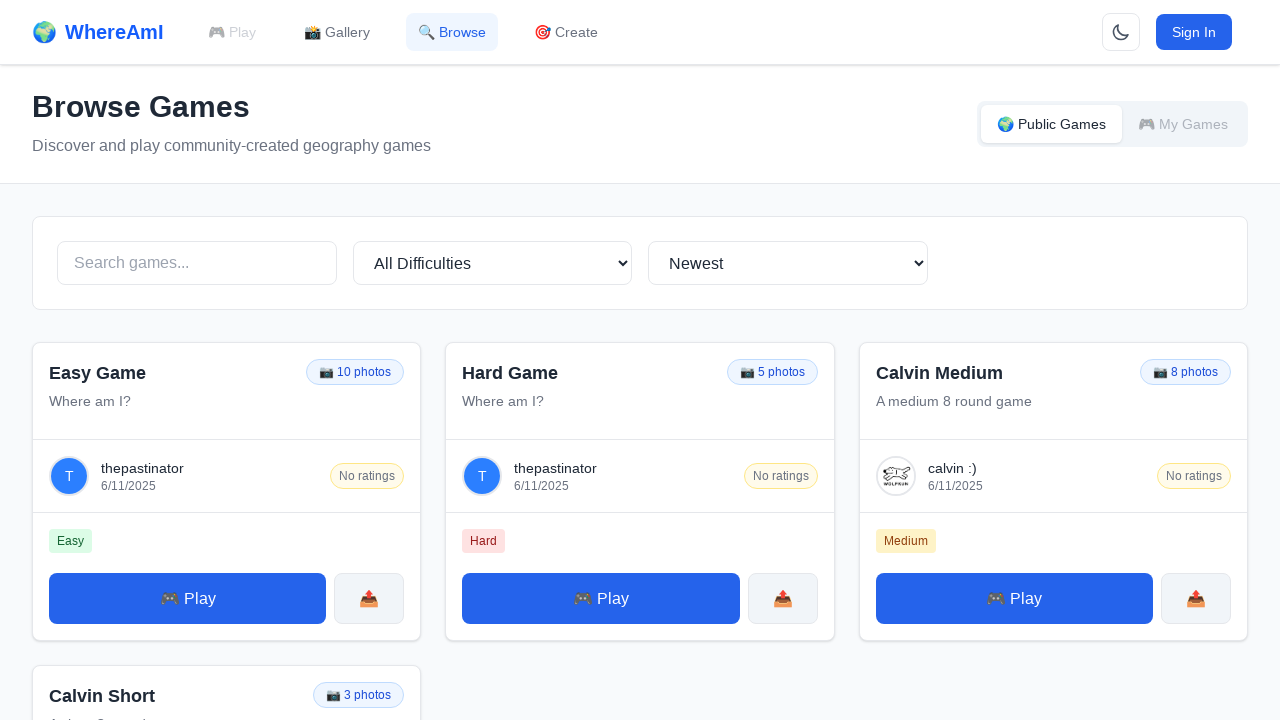

Set viewport to mobile size (375x667)
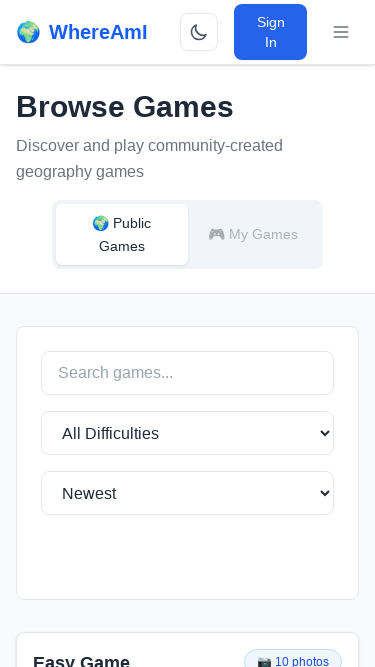

Waited for page to load completely in mobile viewport
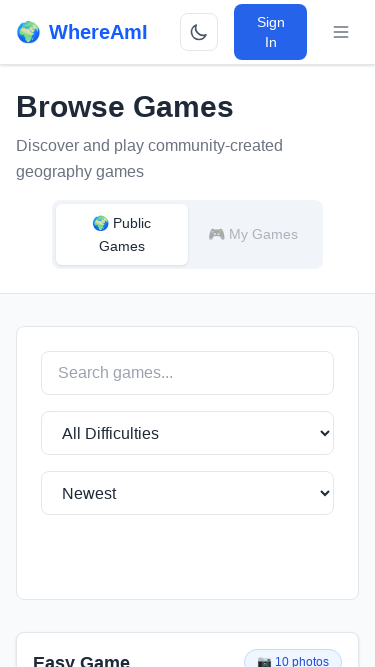

Located games grid element
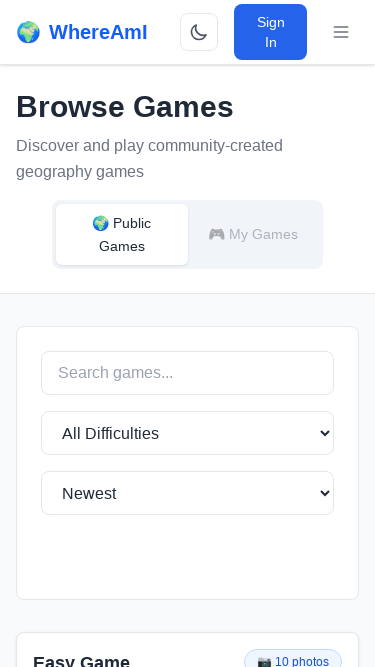

Games grid is visible in mobile viewport
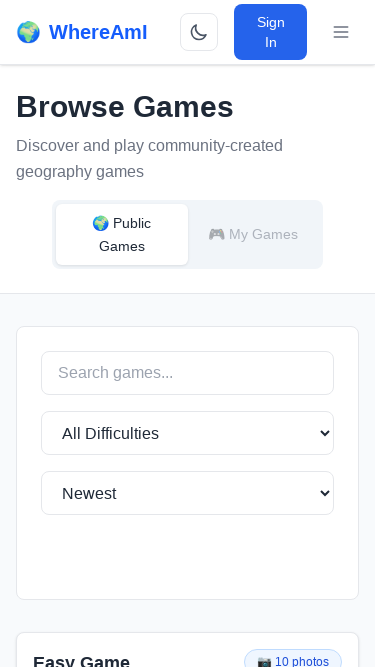

Set viewport to desktop size (1200x800)
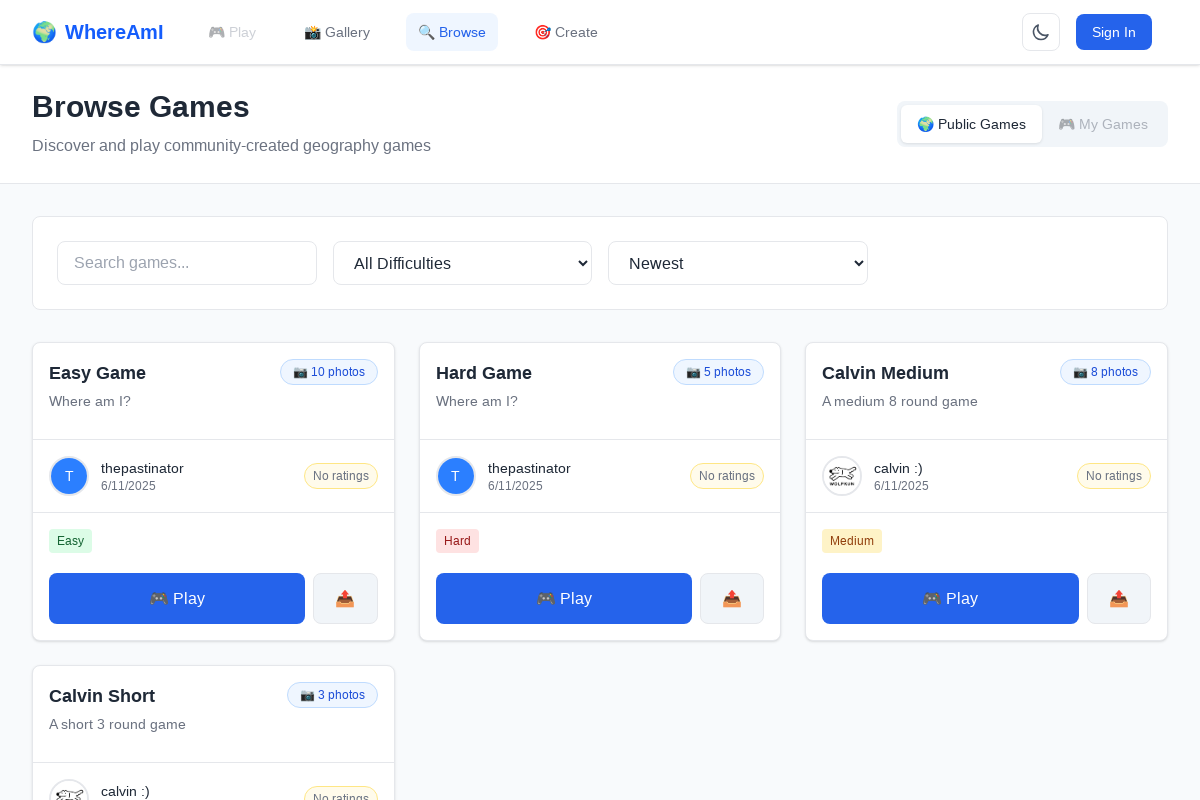

Waited for page to load completely in desktop viewport
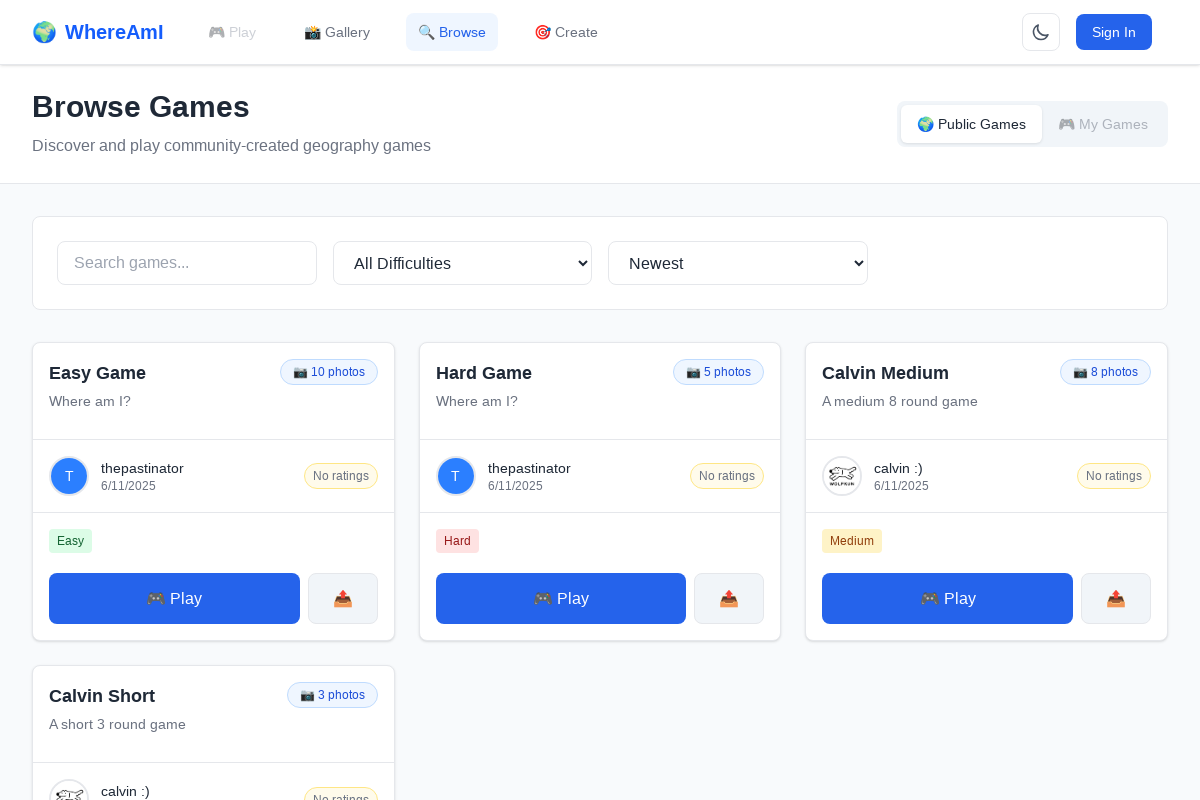

Games grid is visible in desktop viewport and responsive design maintained
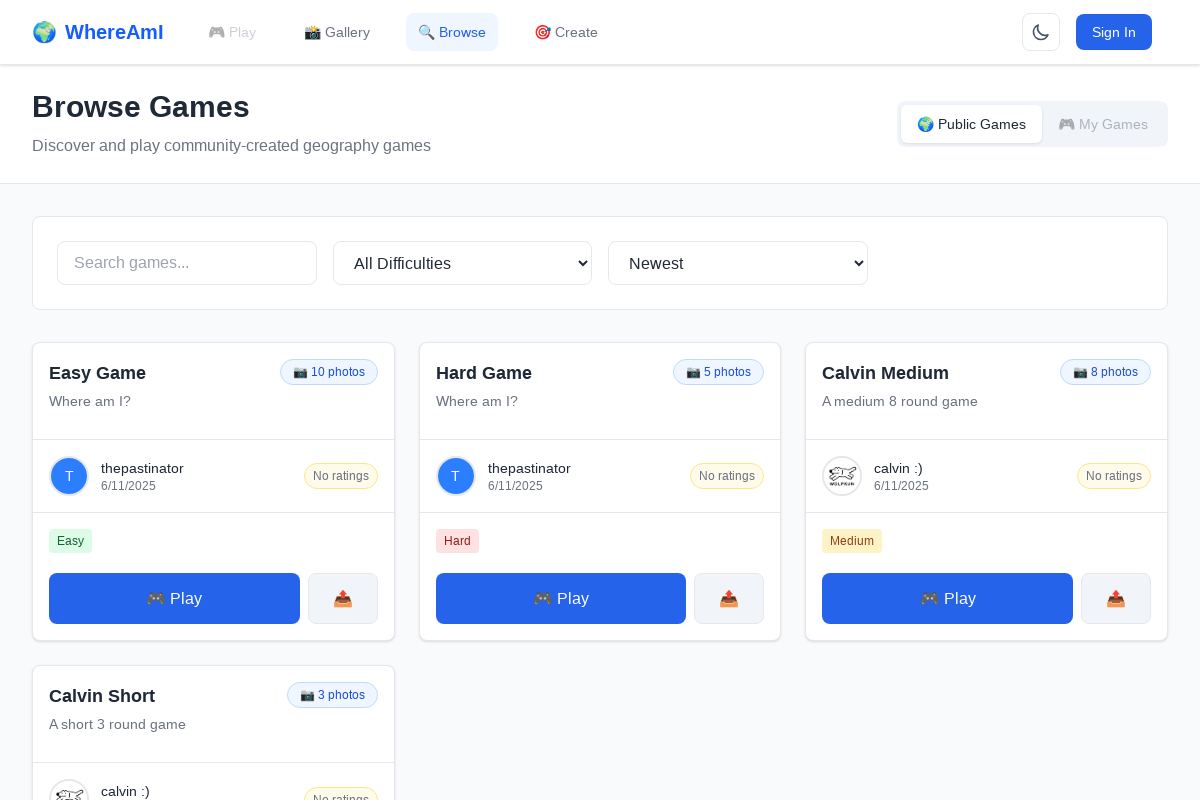

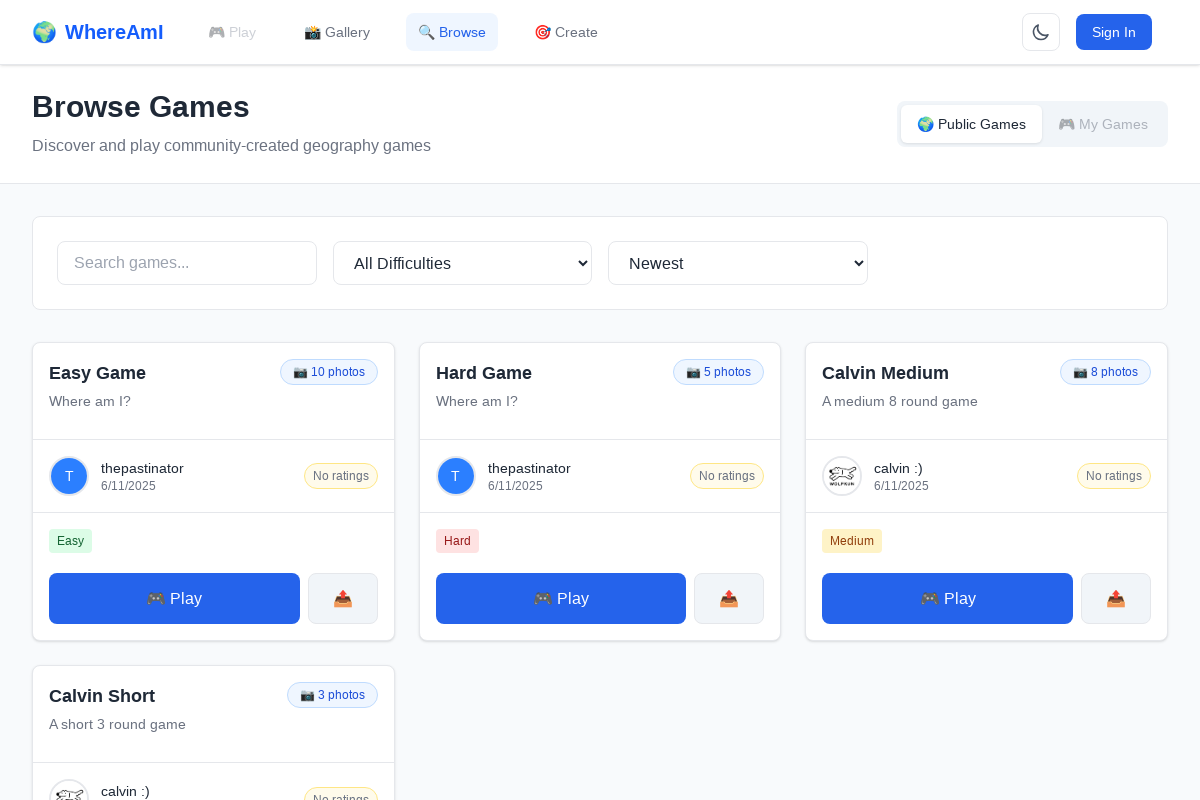